Navigates to a book app and interacts with shadow DOM elements to enter text in a search/input field

Starting URL: https://books-pwakit.appspot.com/

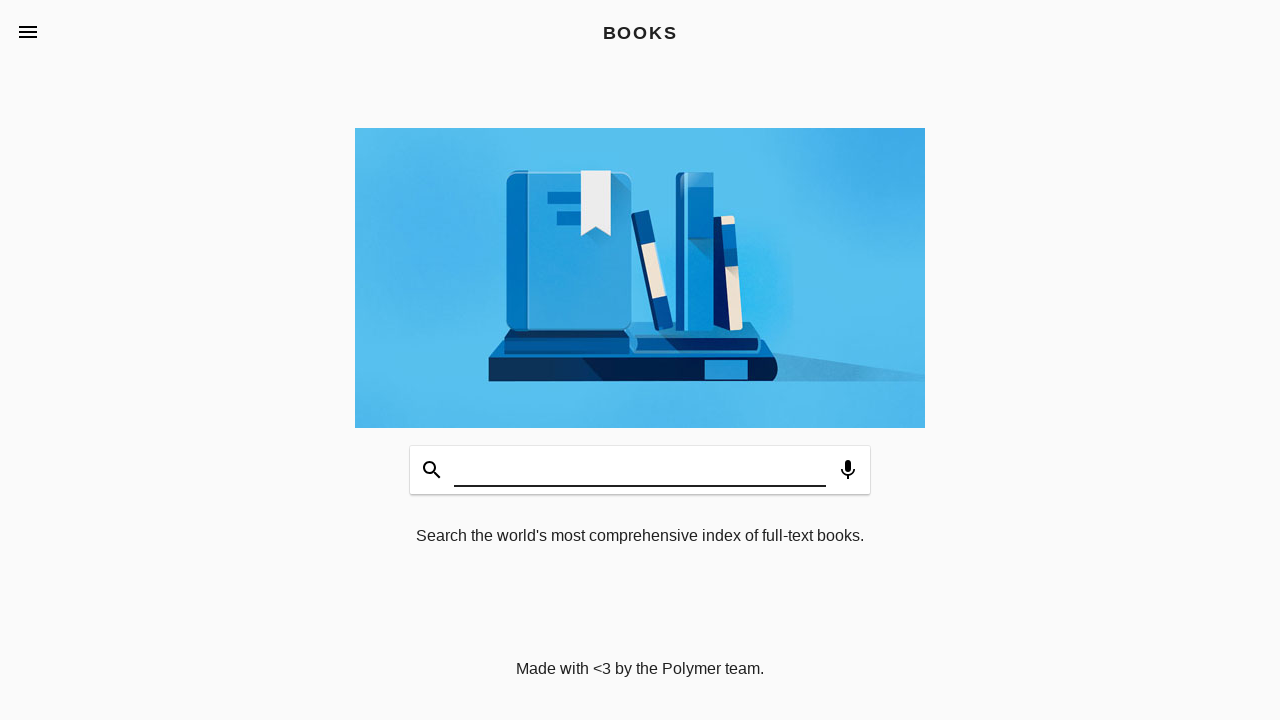

Waited 5 seconds for page to fully load
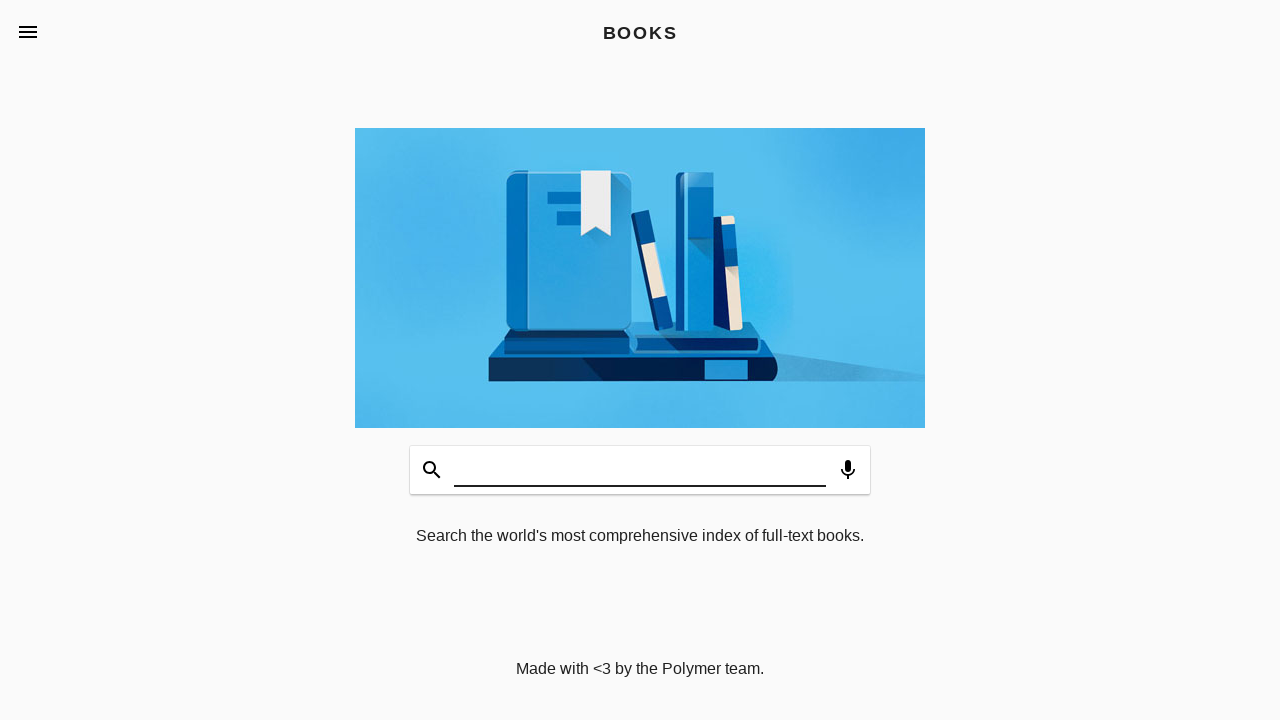

Entered 'Testing Shadow Dom with Playwright' in shadow DOM input field on book-app app-header app-toolbar.toolbar-bottom book-input-decorator input#input
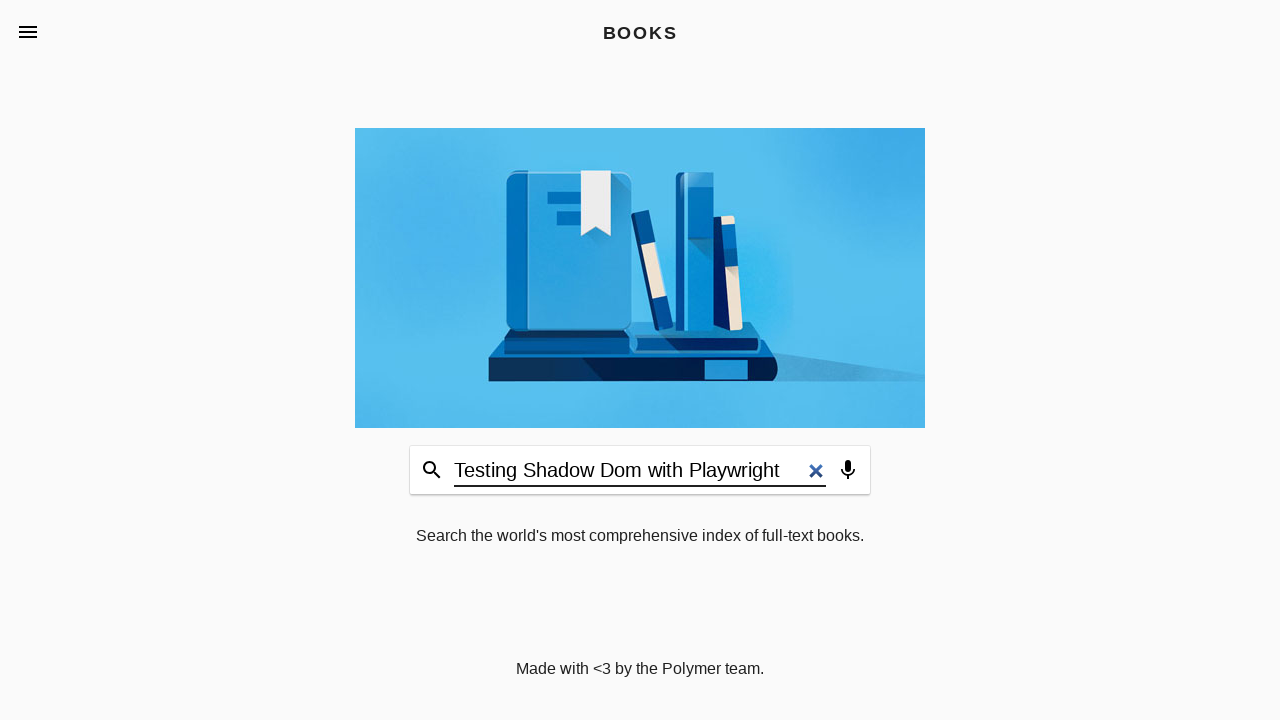

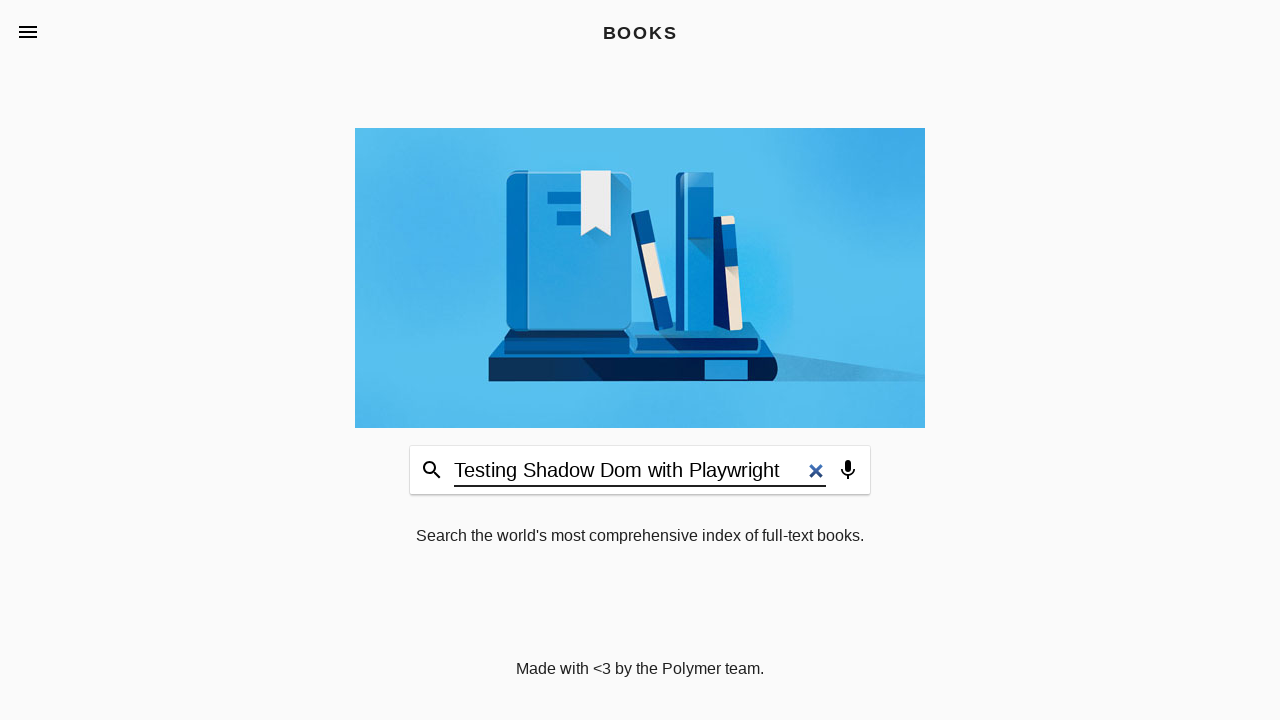